Validates that the drink "Coffee" is available in the form's favorite drink section

Starting URL: https://practice-automation.com/

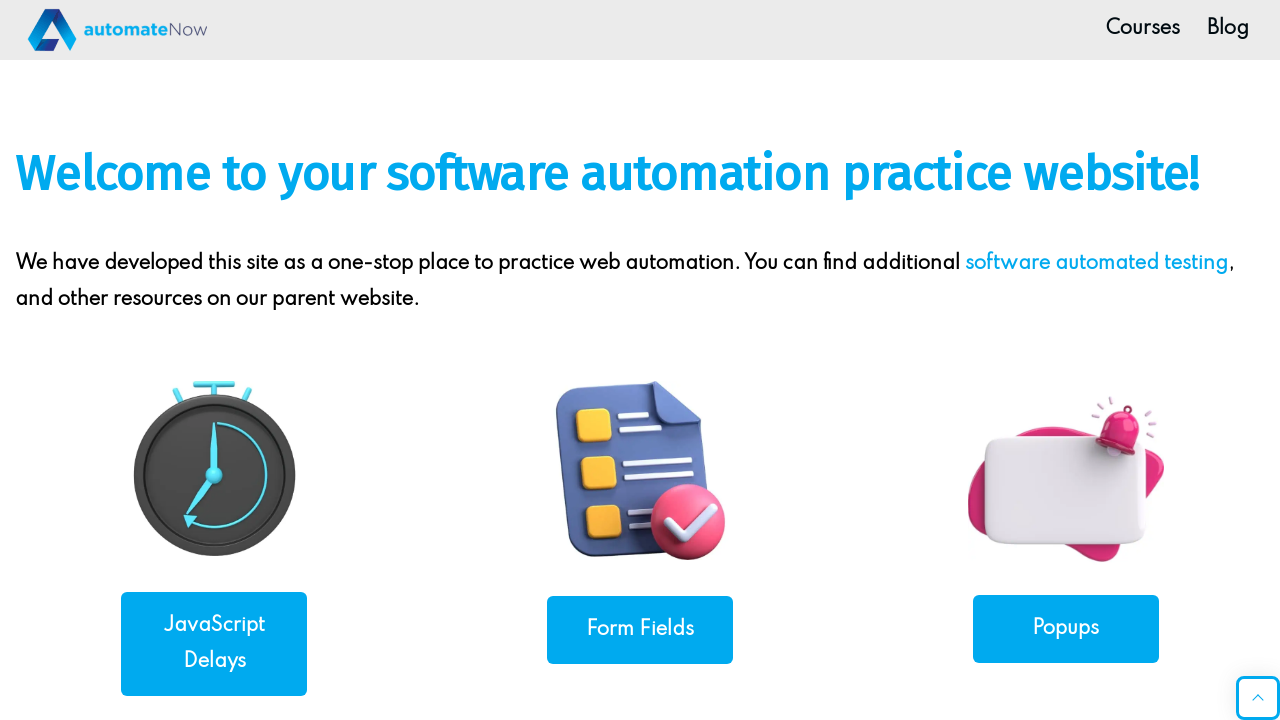

Clicked link to navigate to form fields page at (640, 630) on a[href*='form-fields']
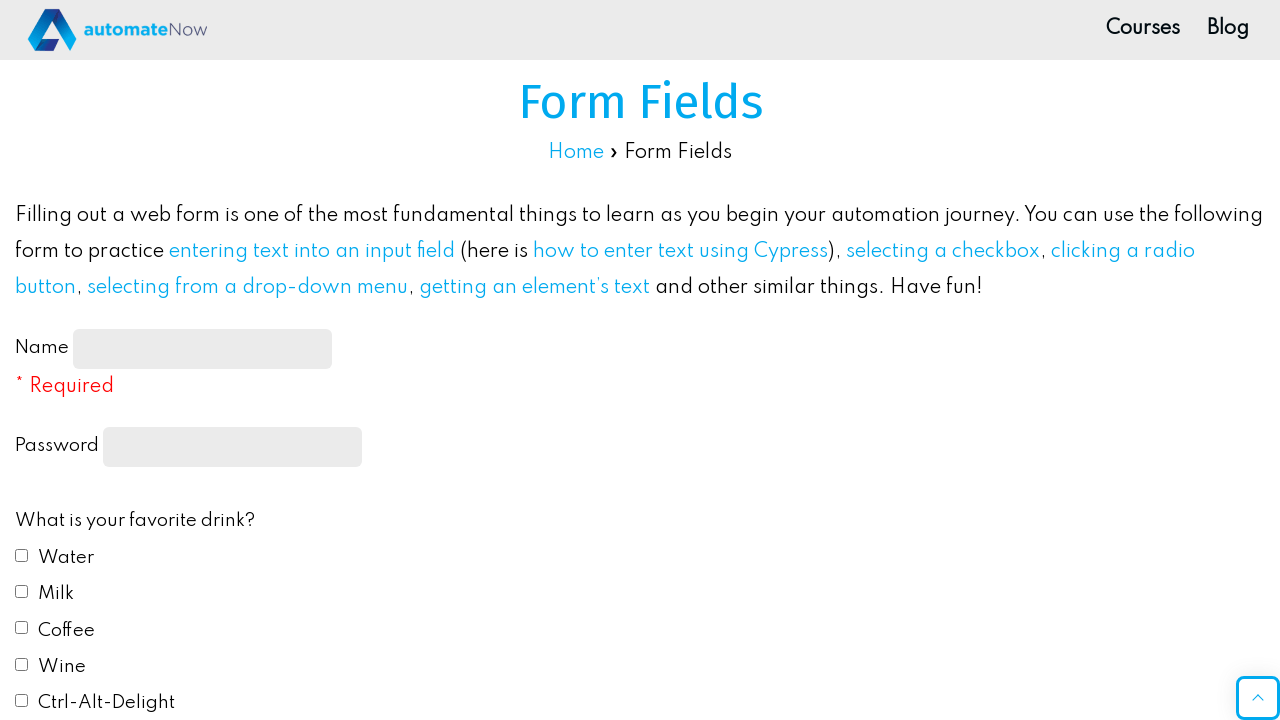

Waited for feedback form to load
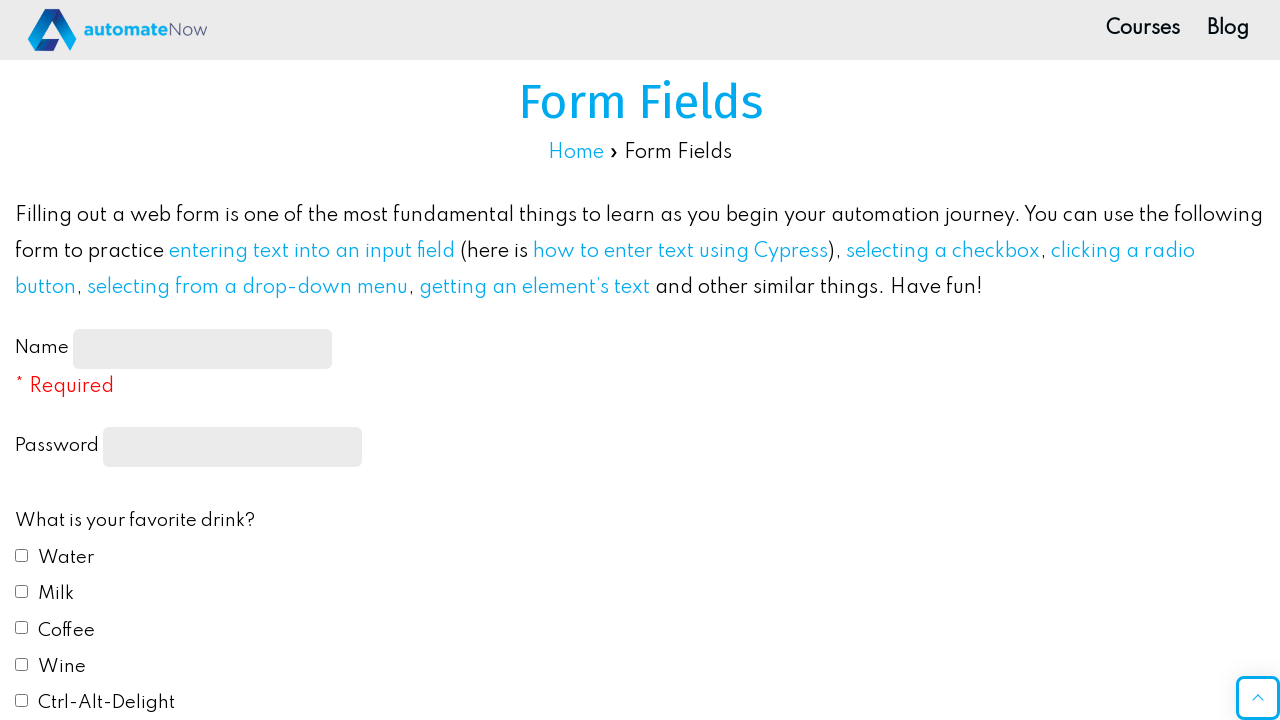

Located Coffee drink option in favorite drink section
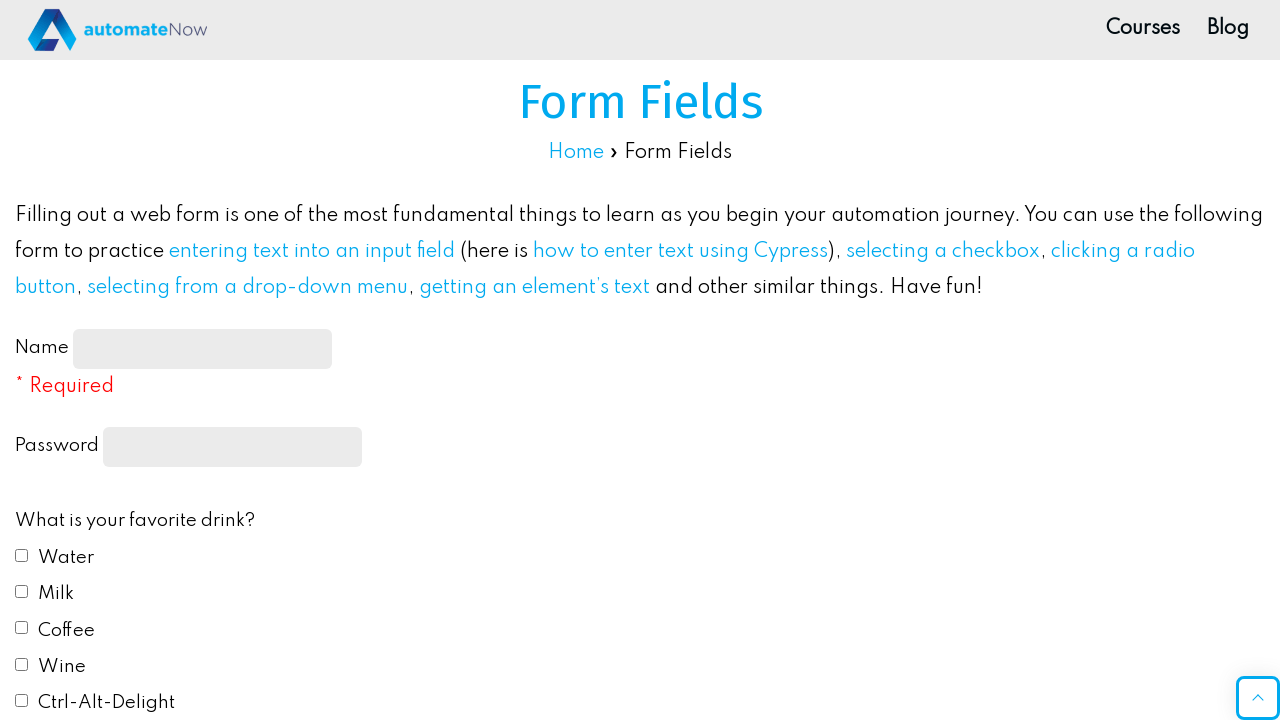

Verified that Coffee drink option is visible and available
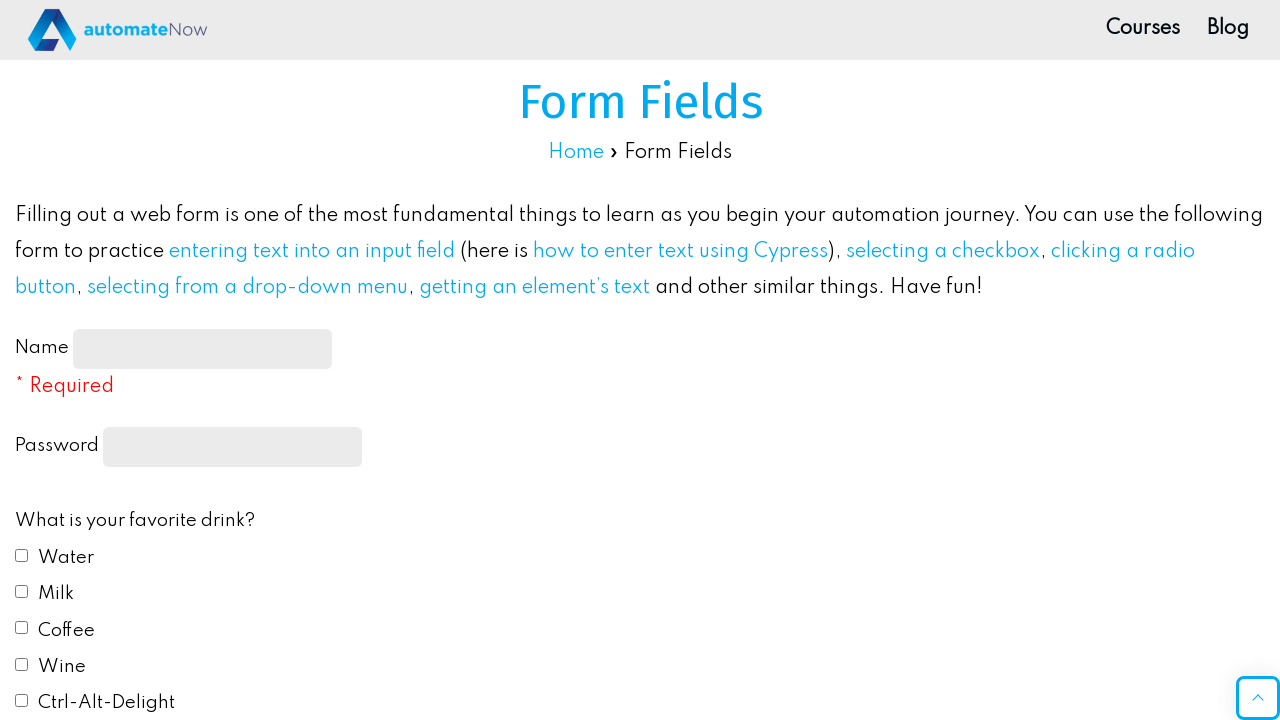

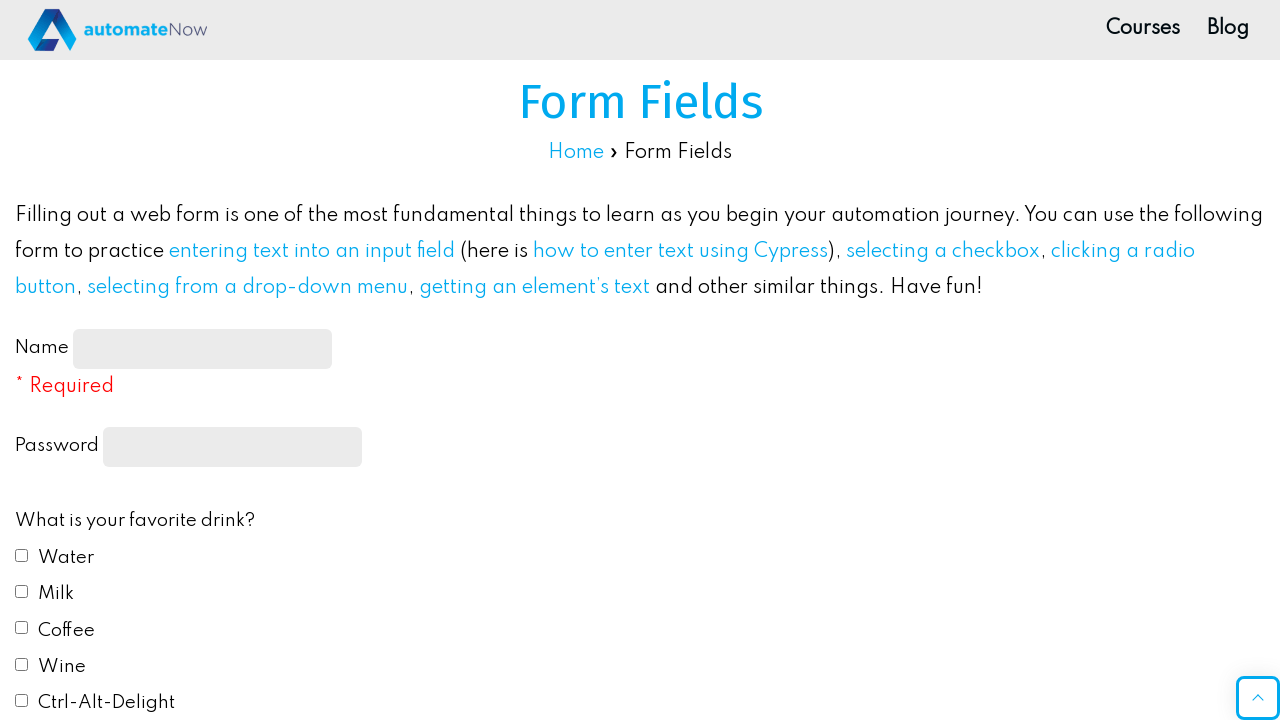